Tests hexadecimal case insensitivity by inputting both lowercase 'abc' and uppercase 'ABC' and verifying same results.

Starting URL: https://www.001236.xyz/en/base

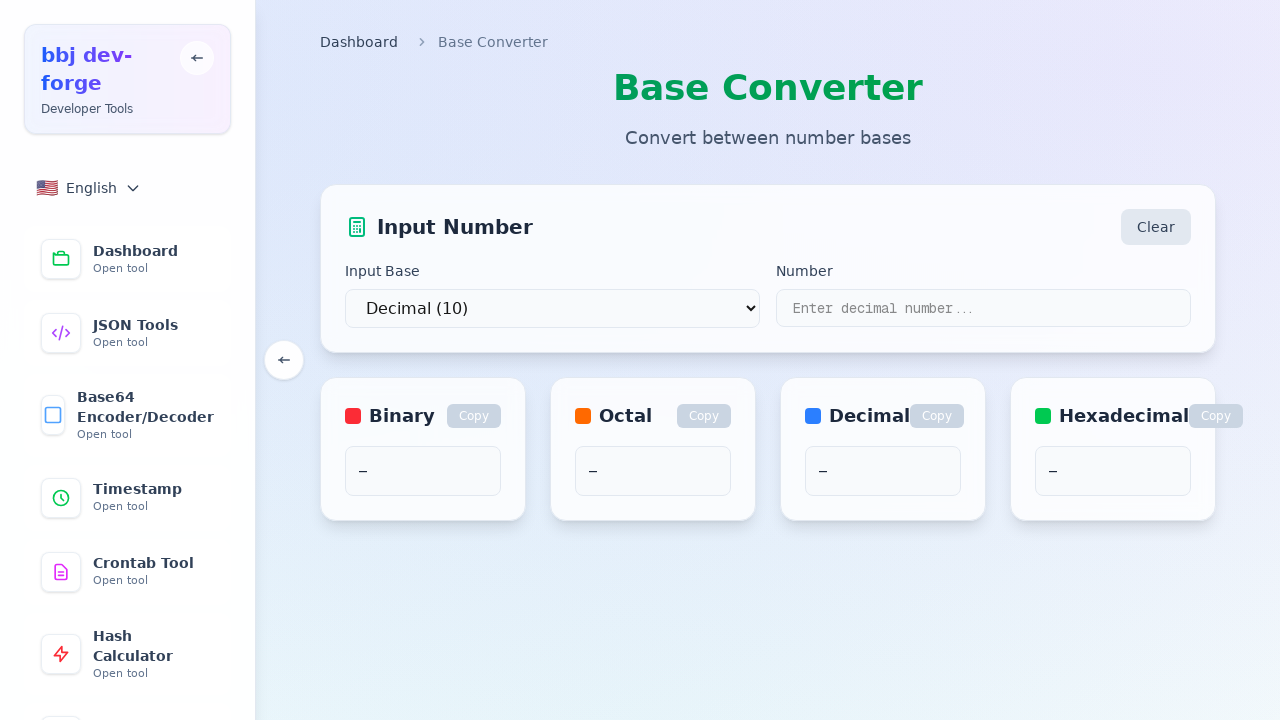

Selected hexadecimal (base 16) as input base on select
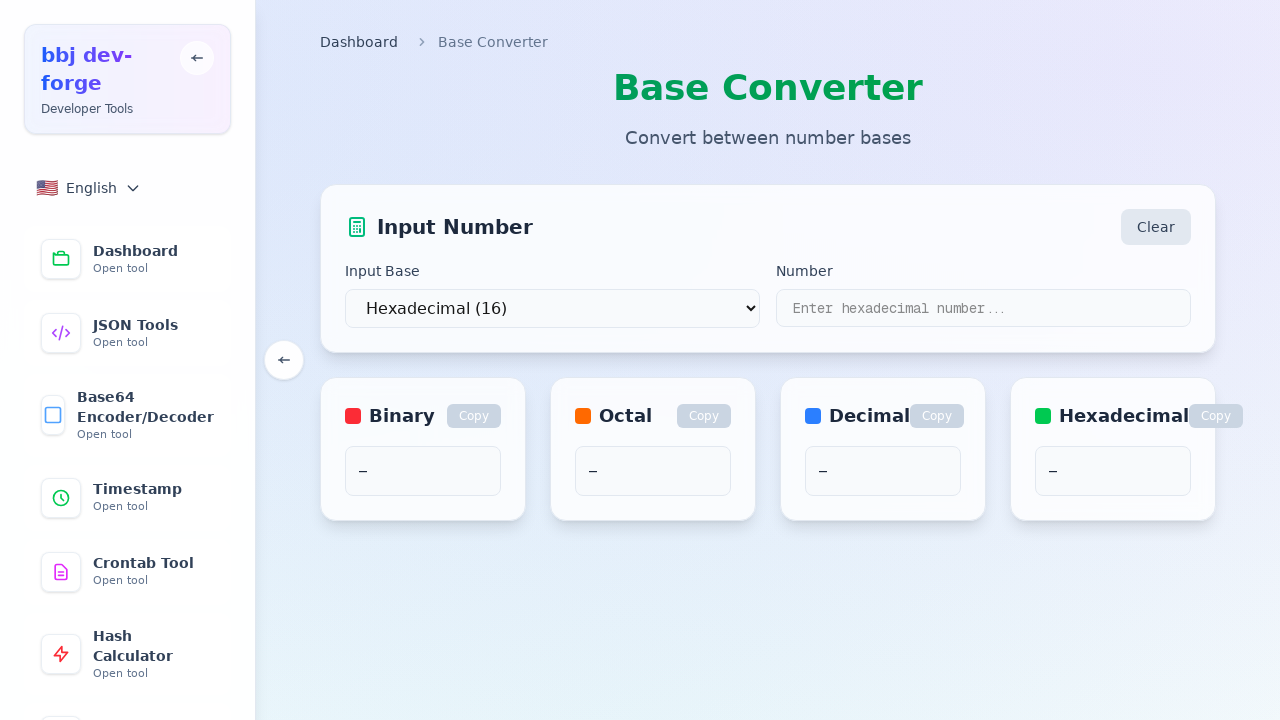

Filled input field with lowercase 'abc' on input[type='text']
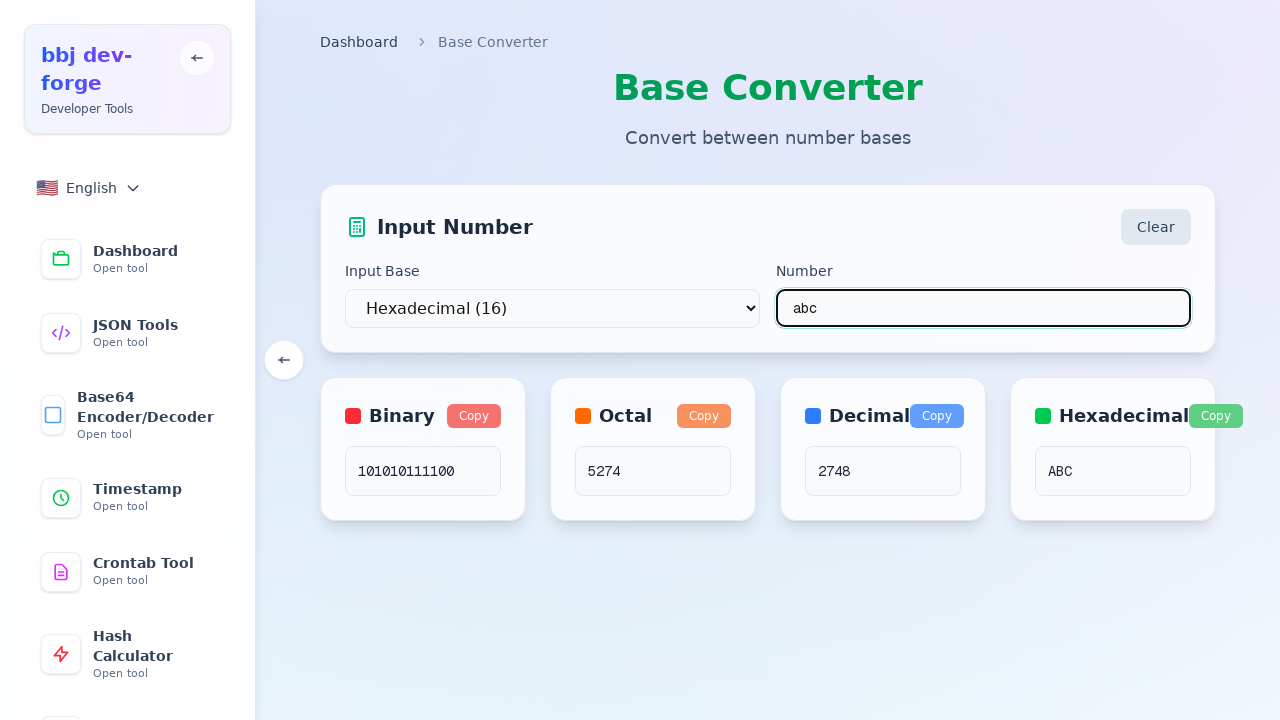

Waited 500ms for conversion to complete
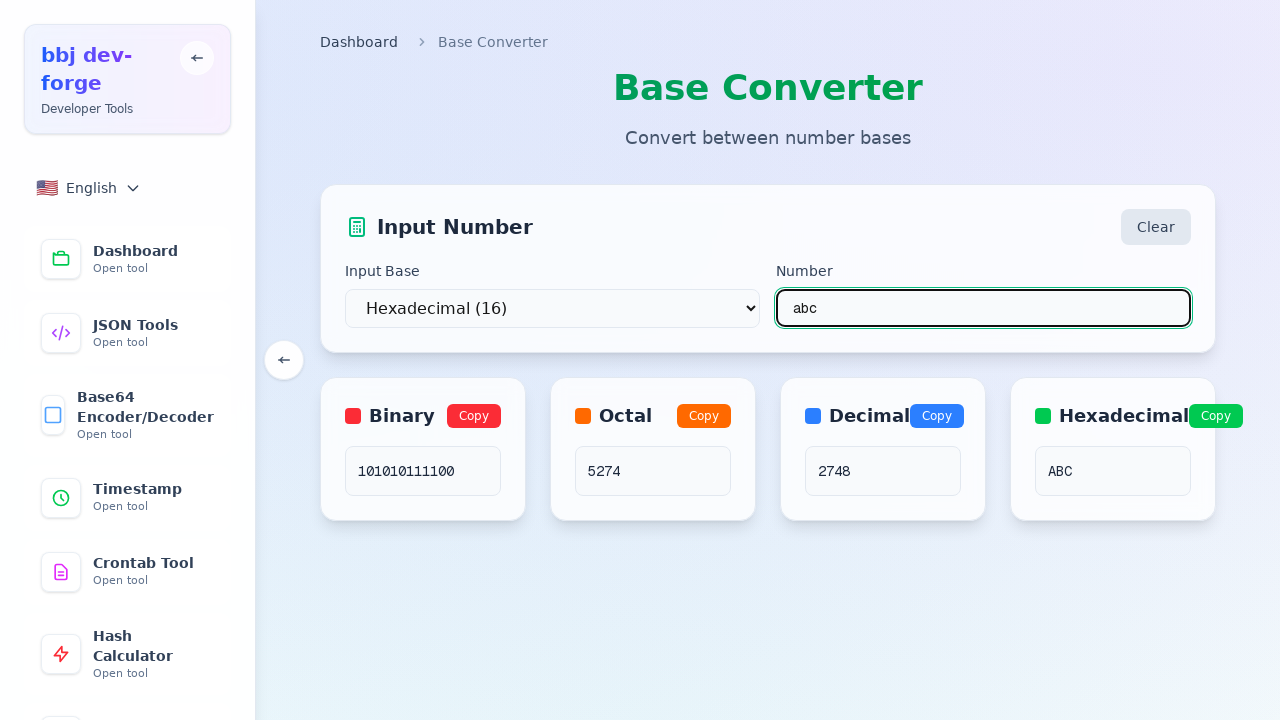

Verified lowercase 'abc' converts to '2748'
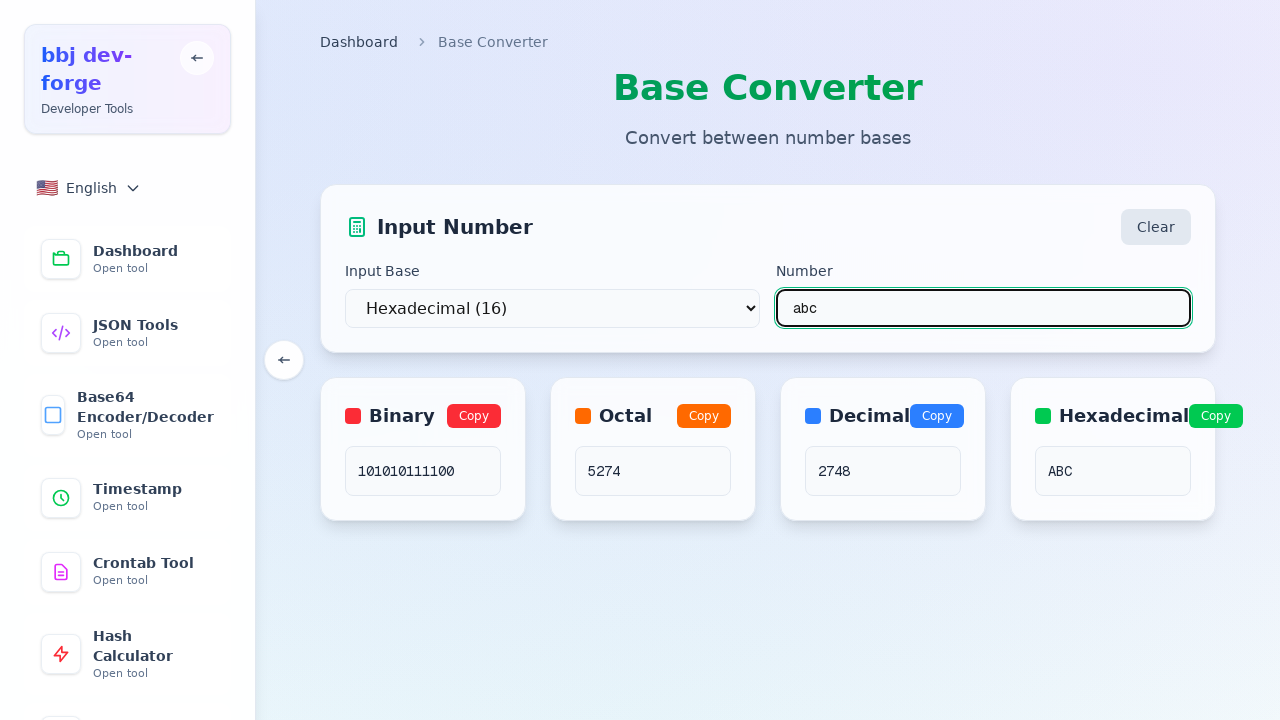

Filled input field with uppercase 'ABC' on input[type='text']
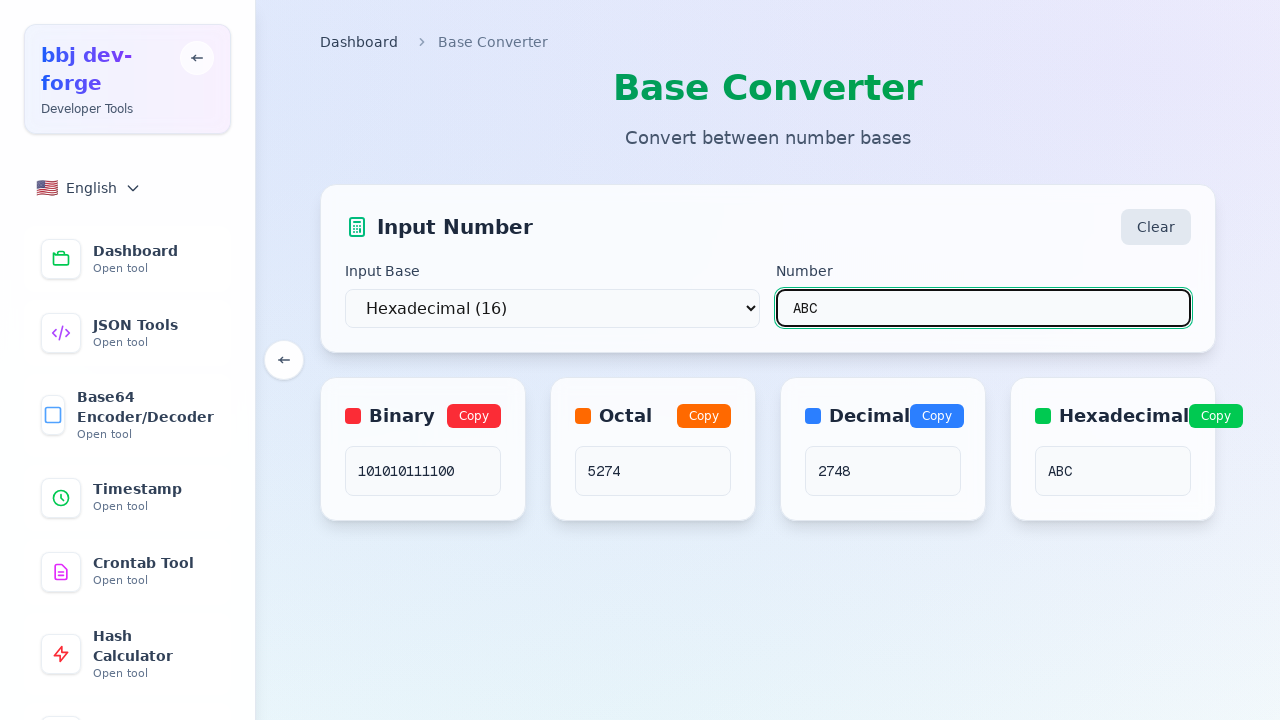

Waited 500ms for conversion to complete
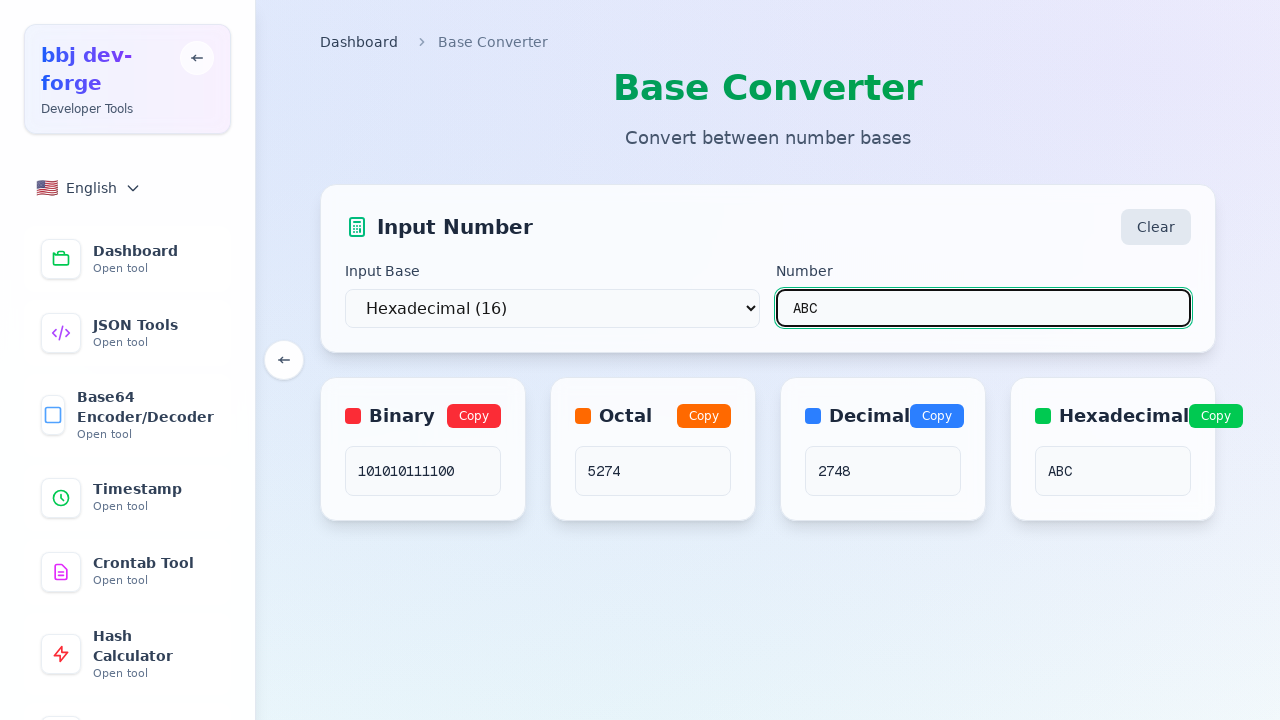

Verified uppercase 'ABC' converts to '2748' (same as lowercase, confirming case insensitivity)
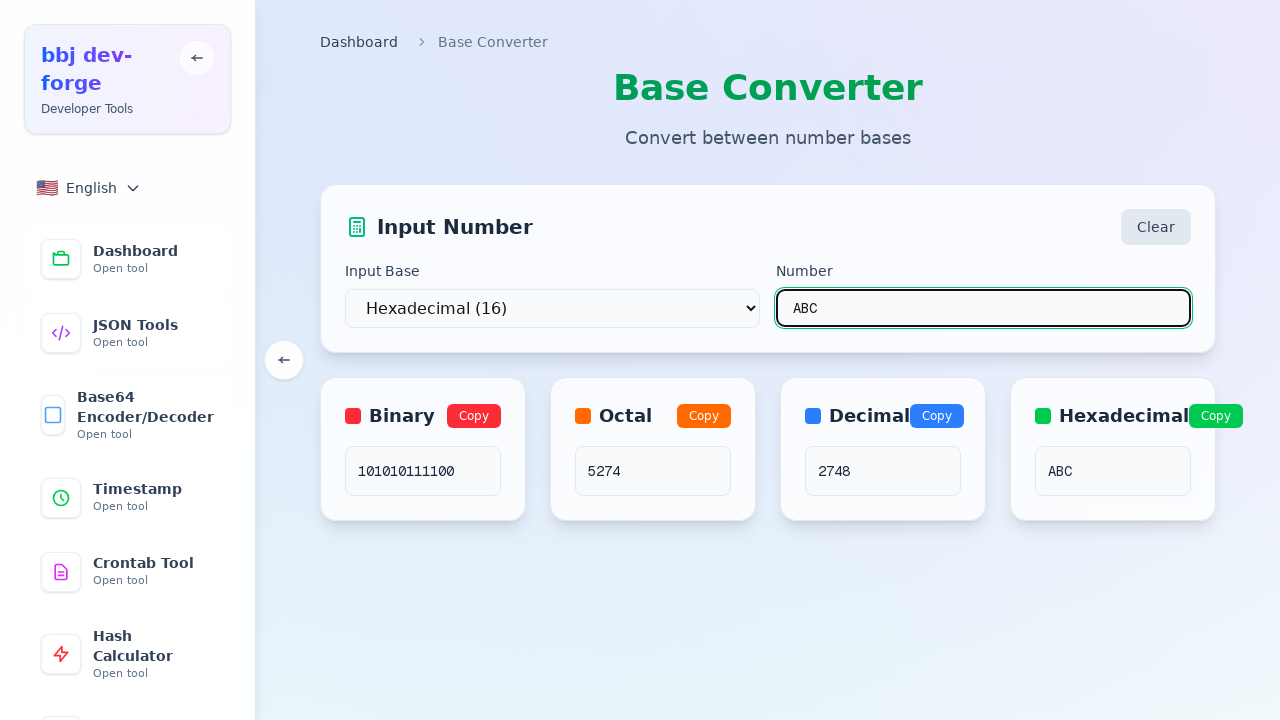

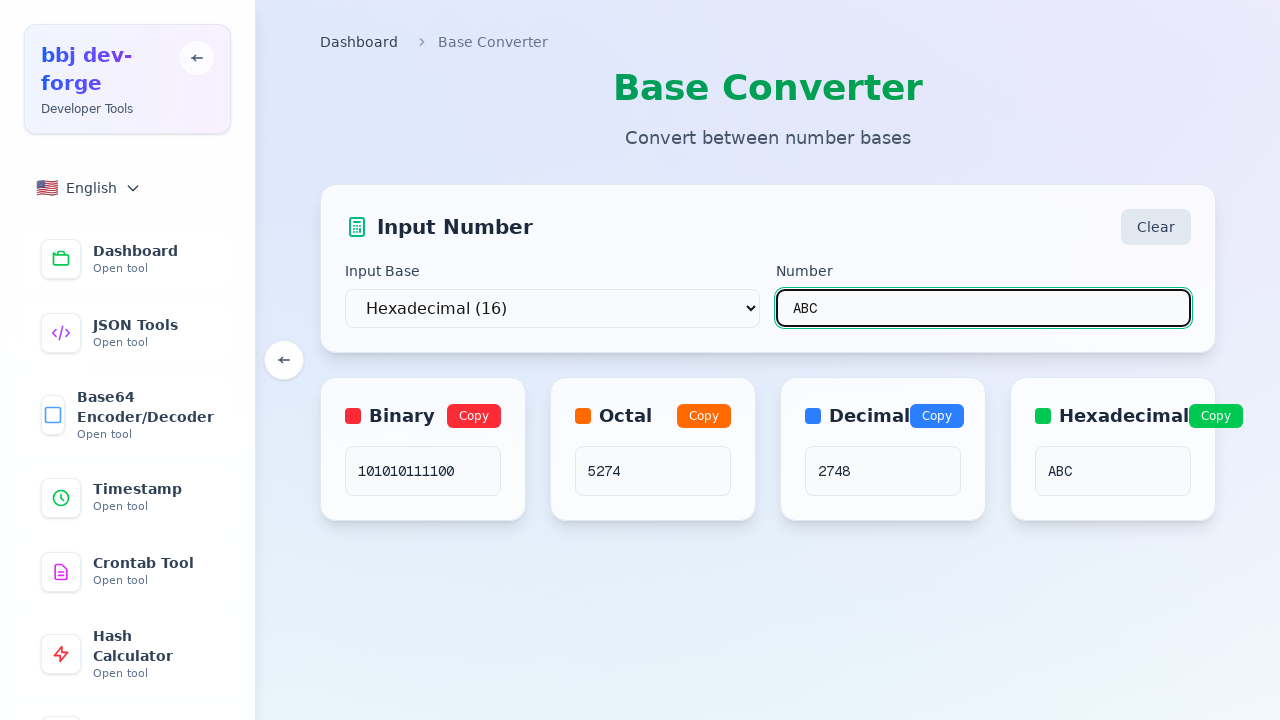